Verifies that clicking the login button navigates to the login page URL

Starting URL: https://vue-demo.daniel-avellaneda.com

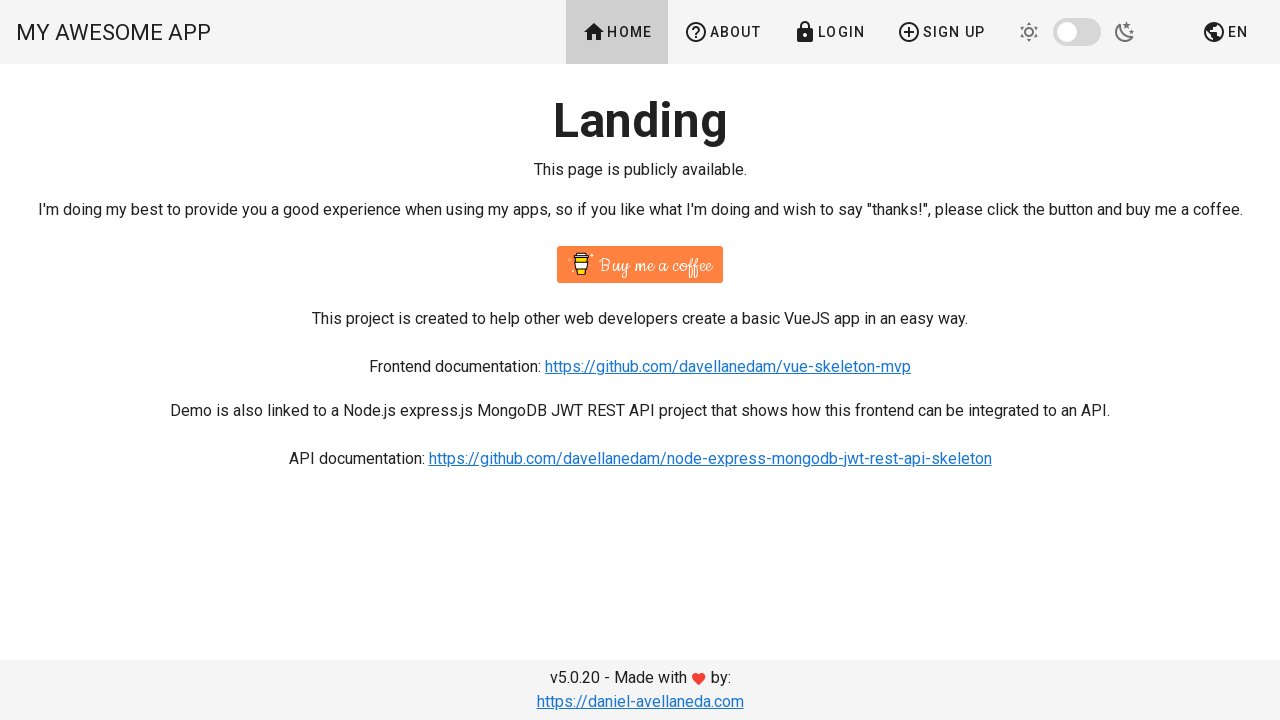

Clicked the Login button in the navigation at (829, 32) on text=Login
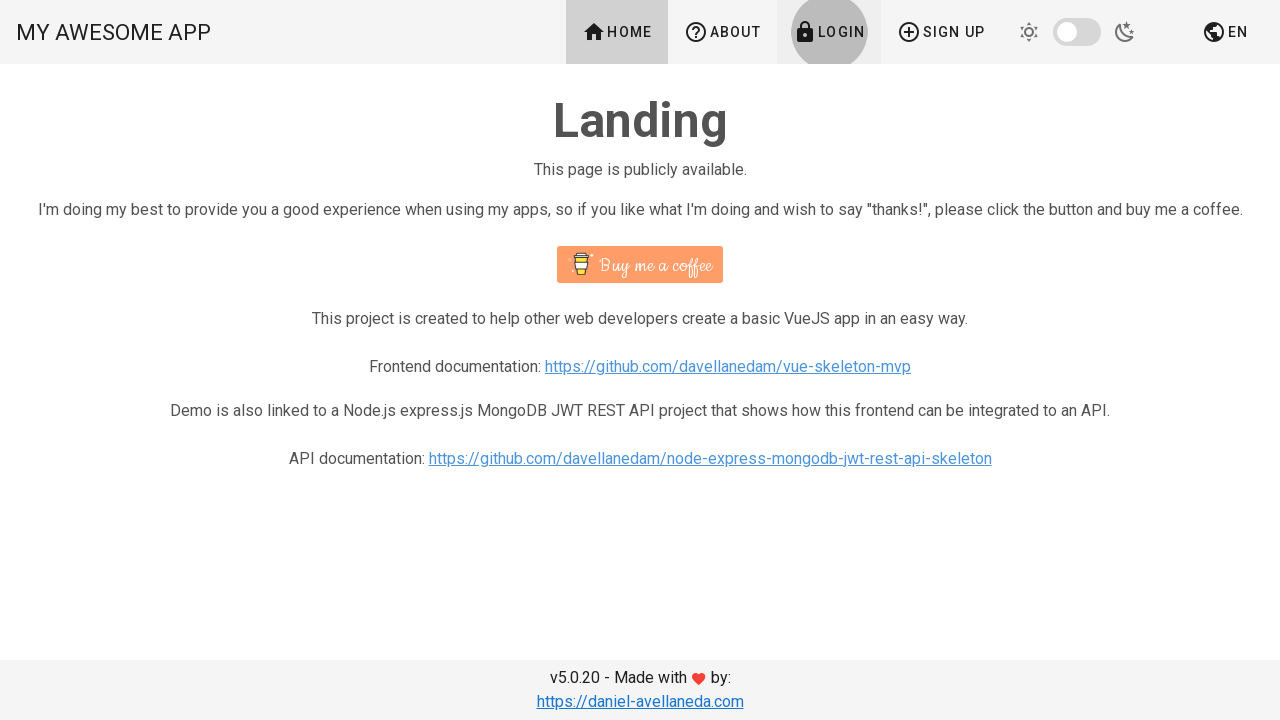

Verified navigation to login page URL
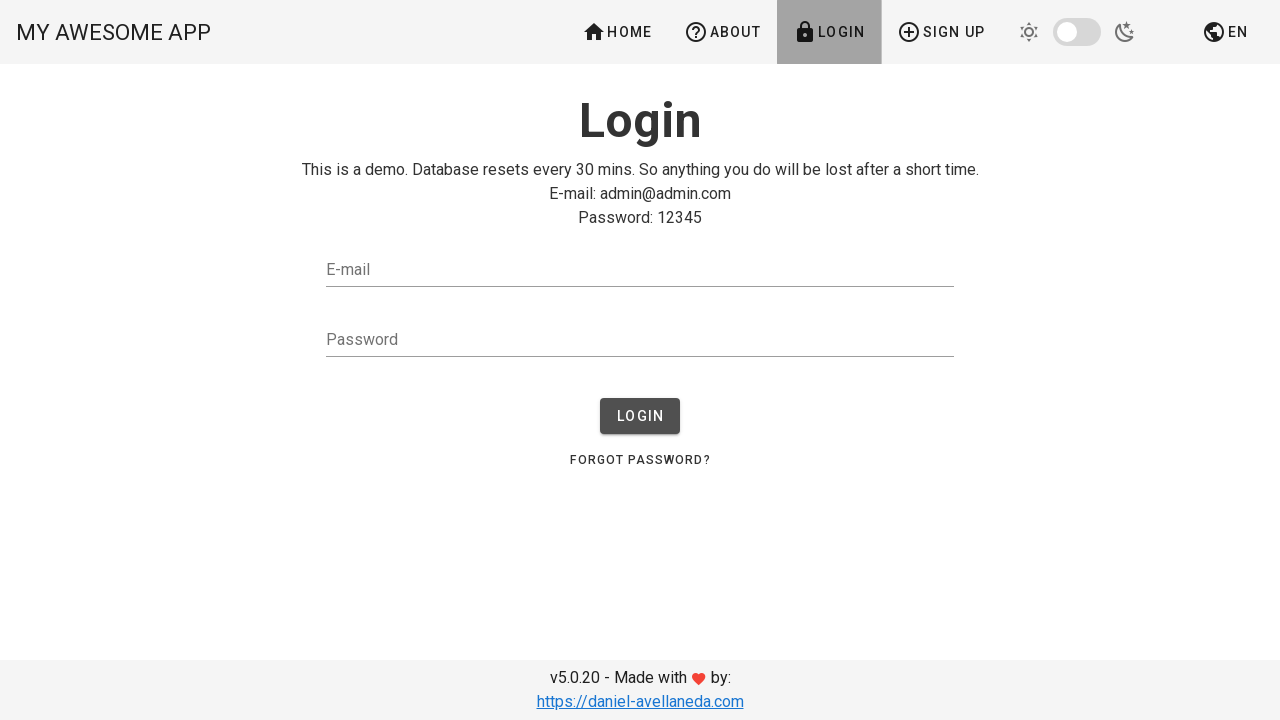

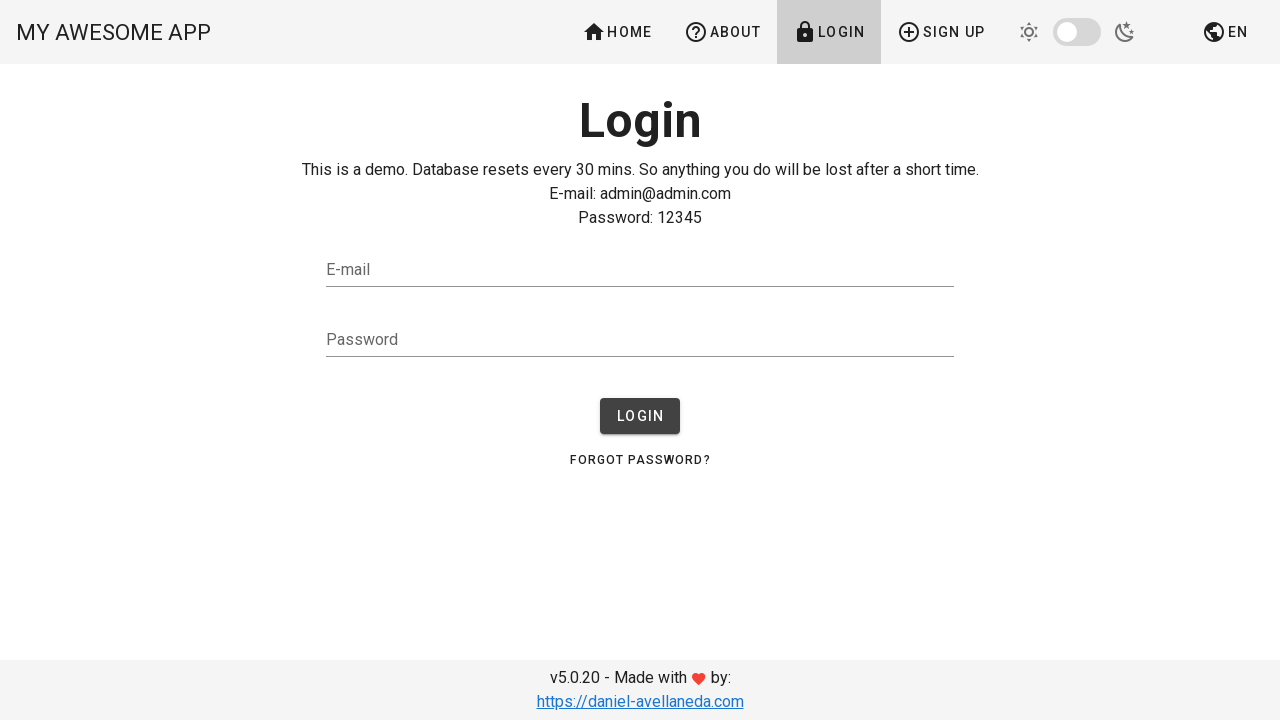